Tests filling out a OneTrust Privacy Portal form by entering subject information (name, email, phone, birth date), contact information (address, city, ZIP, country, state), additional details, selecting a request type, and submitting the form.

Starting URL: https://privacyportaluat.onetrust.com/webform/b99e91a7-a15e-402d-913d-a09fe56fcd54/c31c1bfa-b0a7-4a7a-9fc0-22c44fa094d0

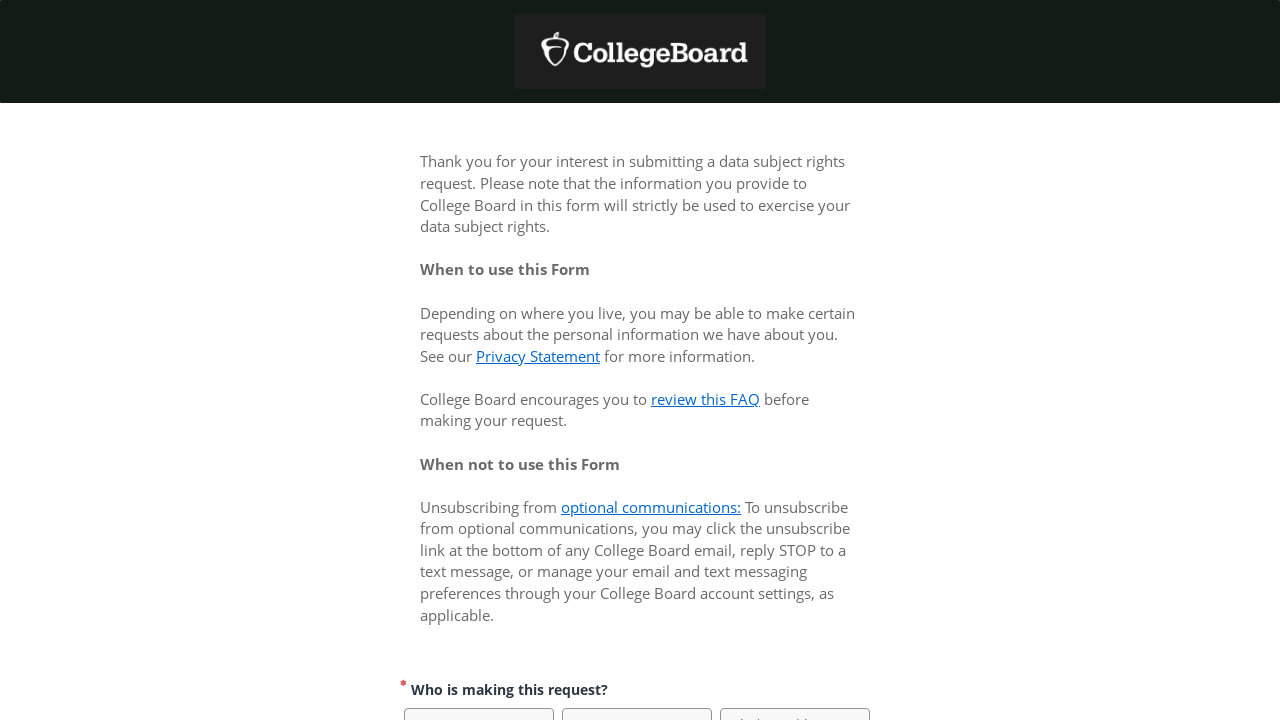

Waited for page to load (networkidle state)
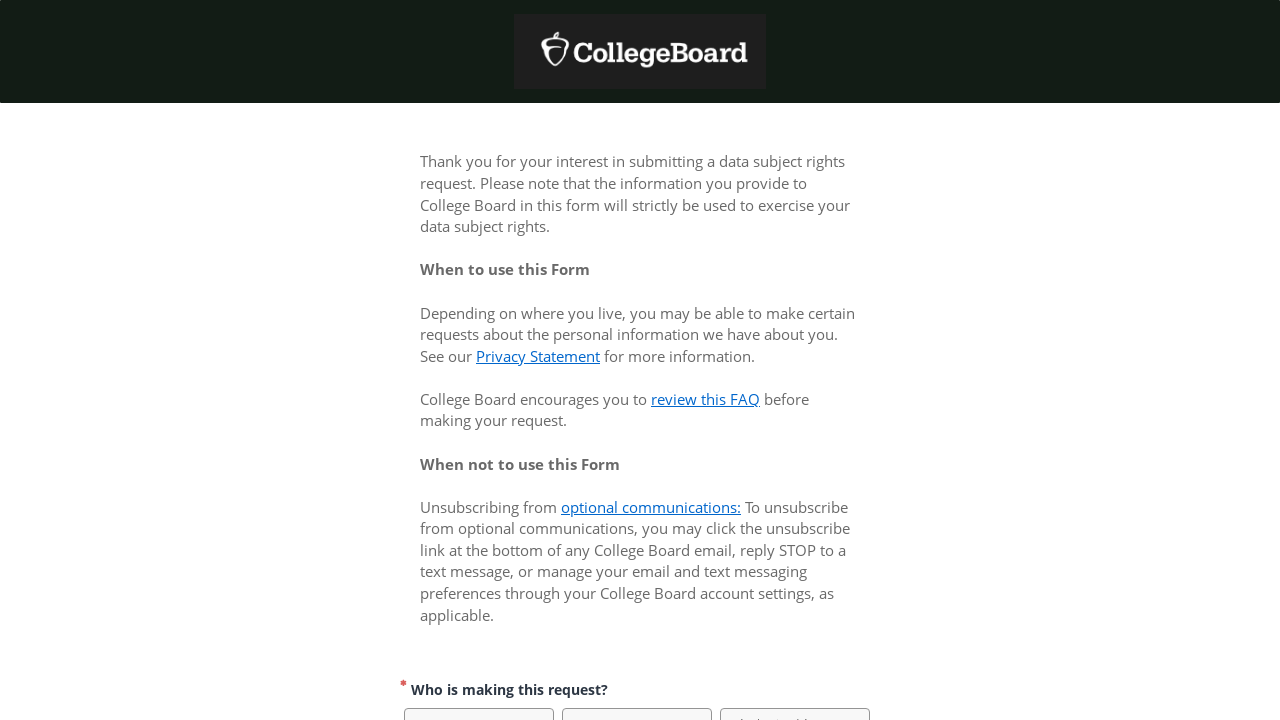

Additional 3-second wait for page stability
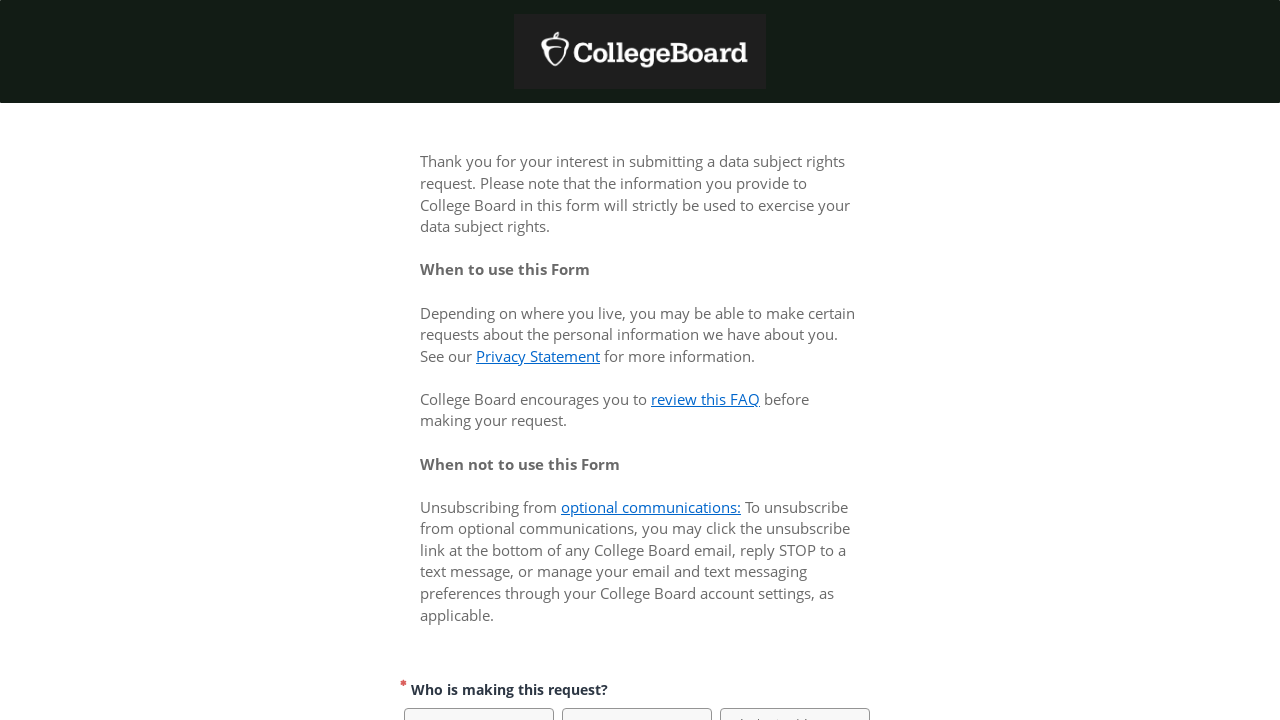

Clicked 'Myself' button to indicate self-submission at (479, 360) on span:has-text('Myself')
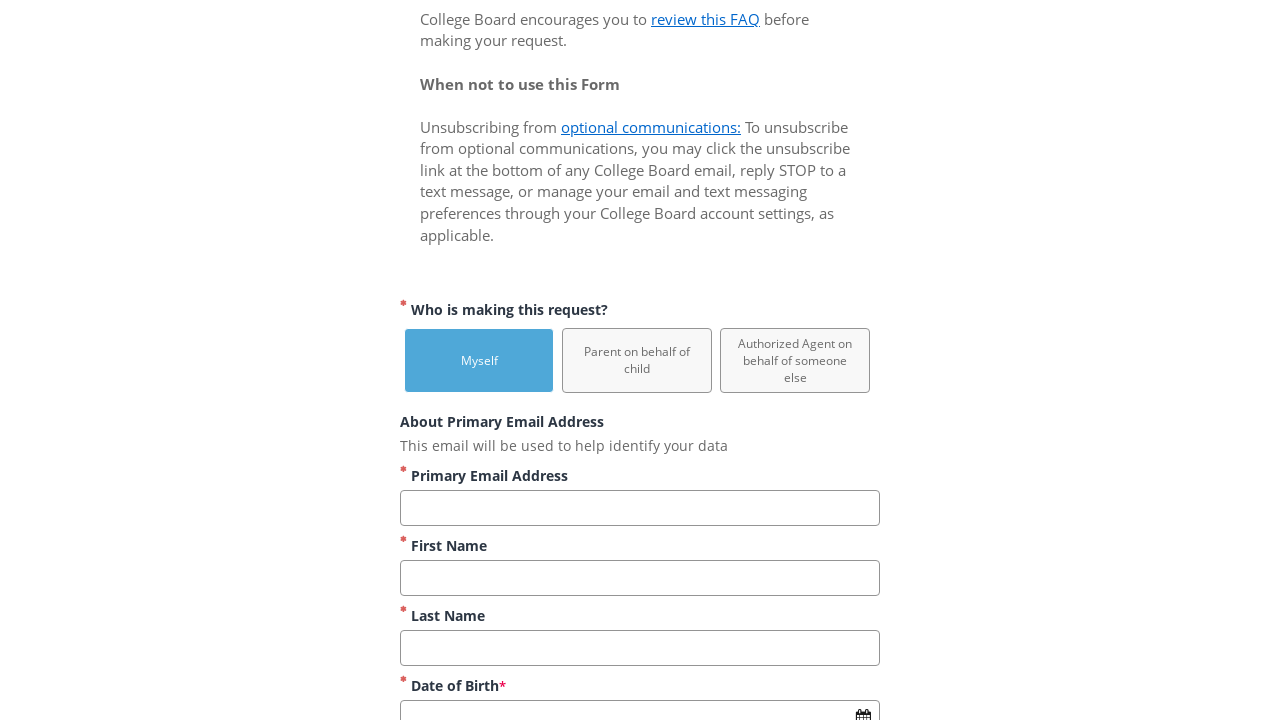

Waited after clicking 'Myself' button
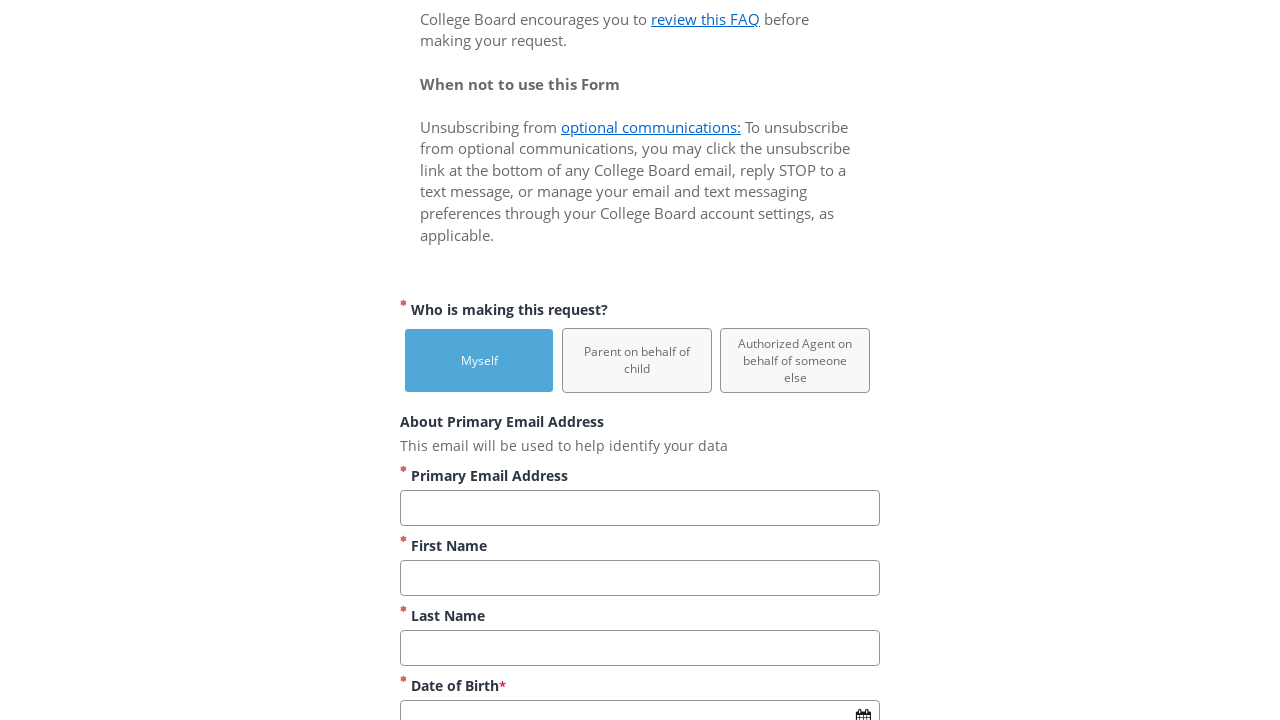

Filled first name field with 'Jennifer' on input[id*='first']
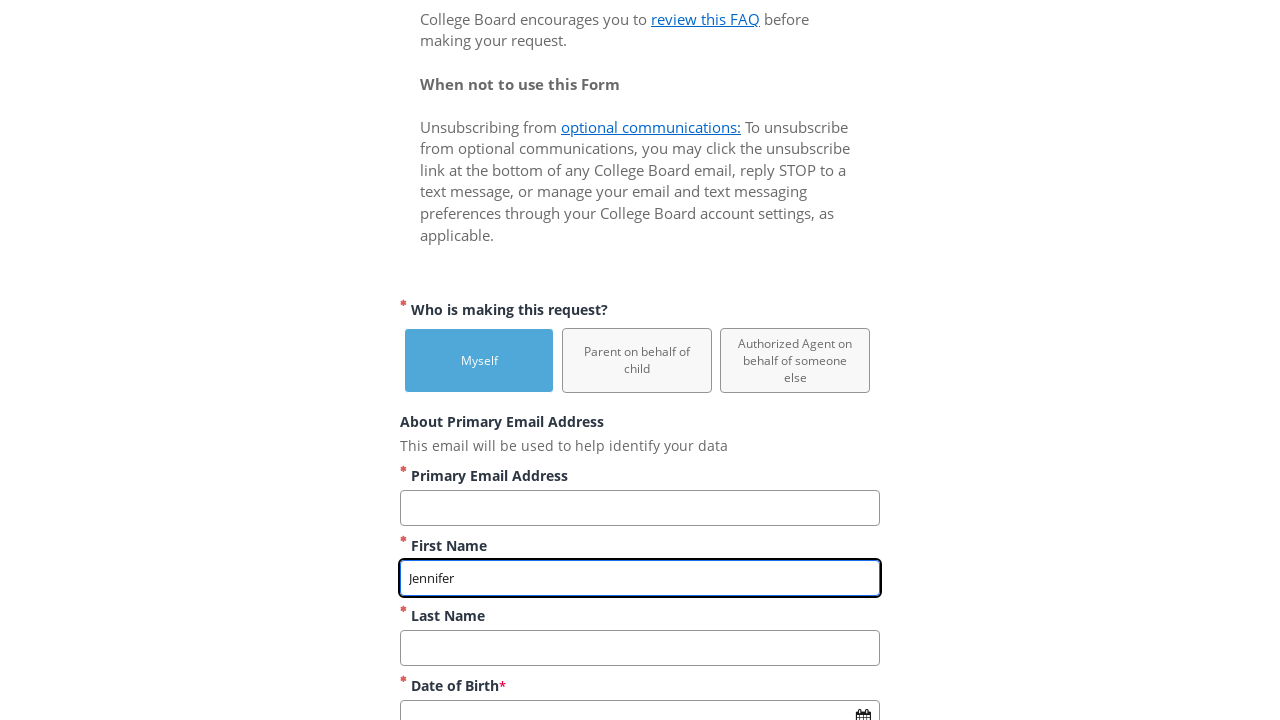

Filled last name field with 'Martinez' on input[id*='last']
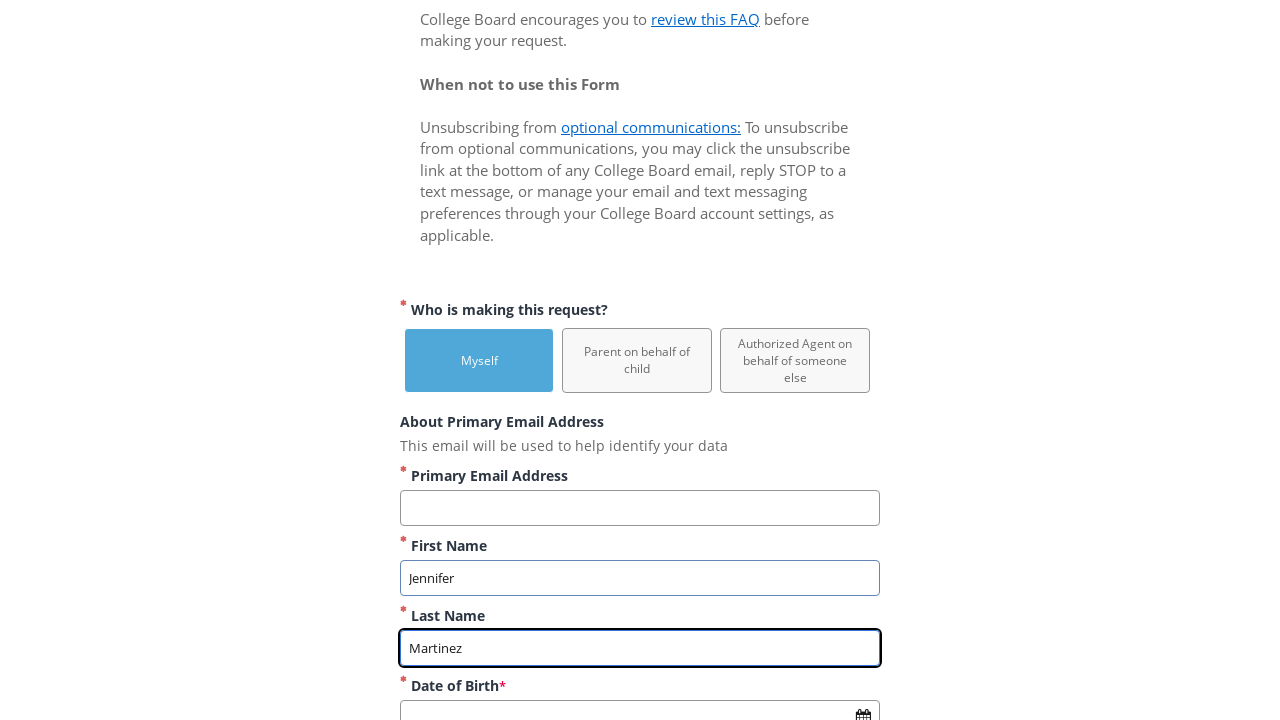

Filled email field with 'jennifer.martinez@mailinator.com' on input[type='email']
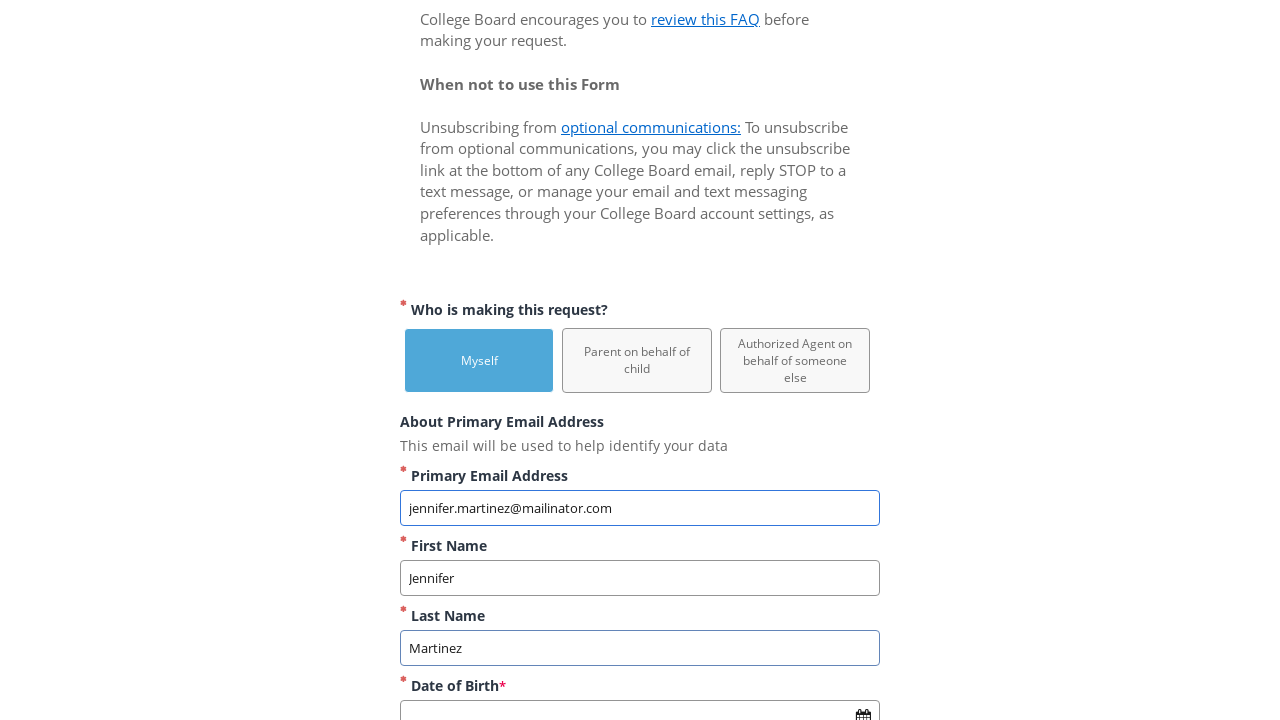

Filled phone field with '5551234567' on input[id*='phone']
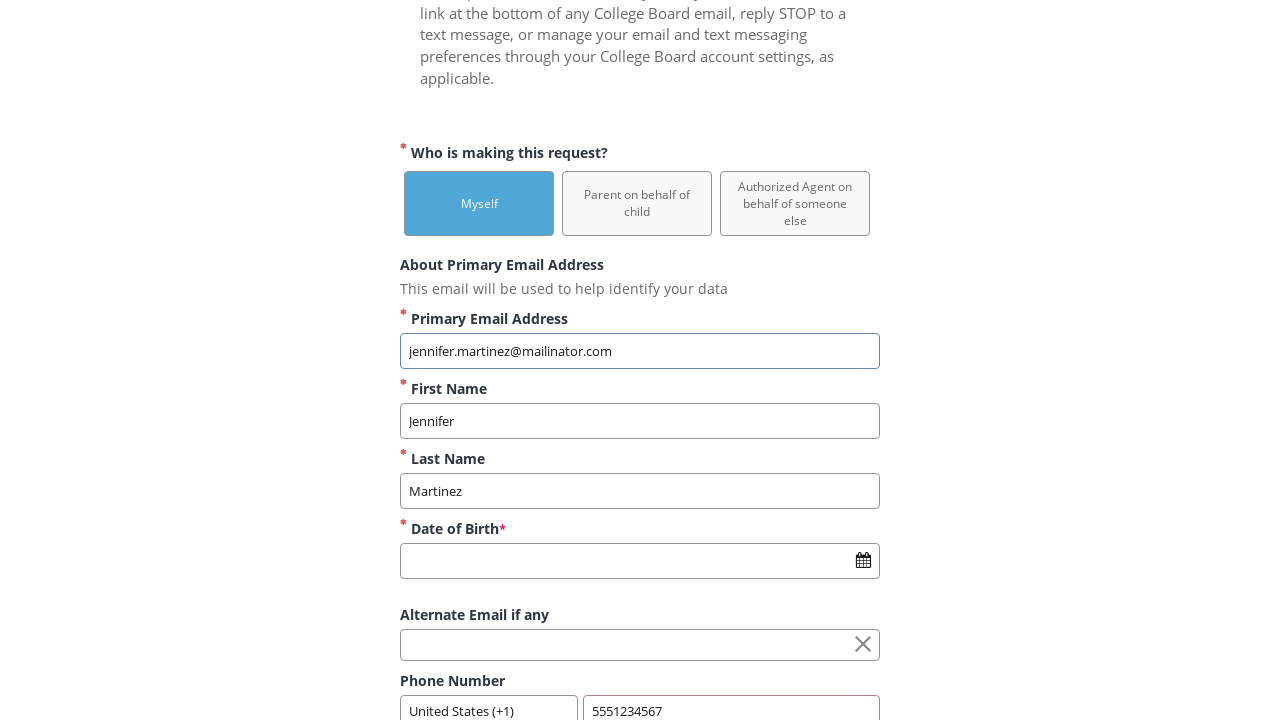

Filled birth date field with '03/15/1992' on input[id*='date']
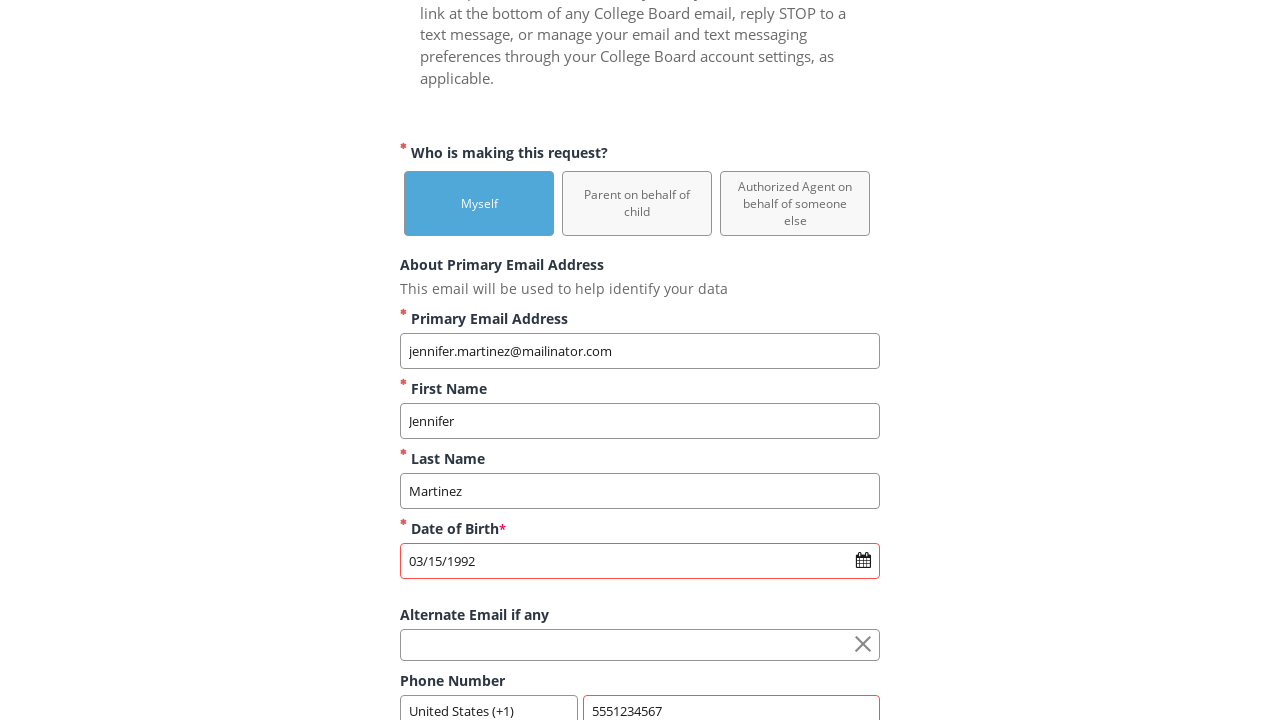

Filled street address field with '742 Evergreen Terrace' on input[id*='address']
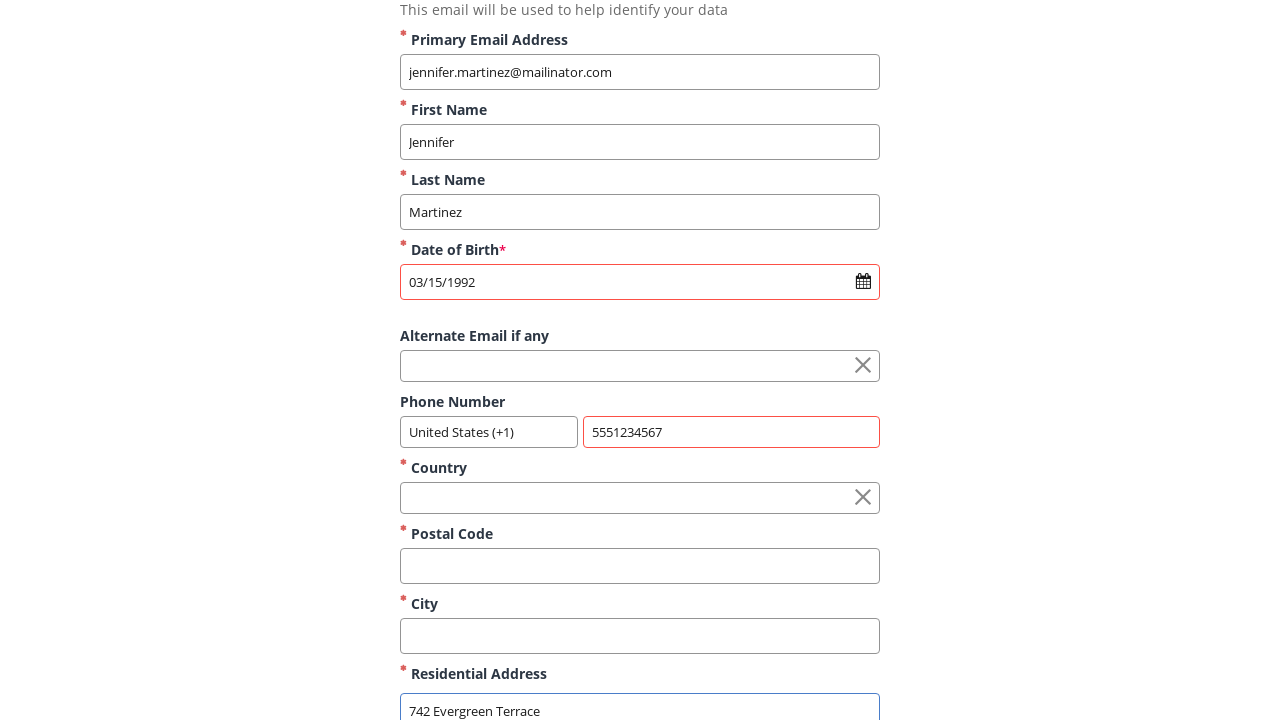

Filled city field with 'Buffalo' on input[id*='city']
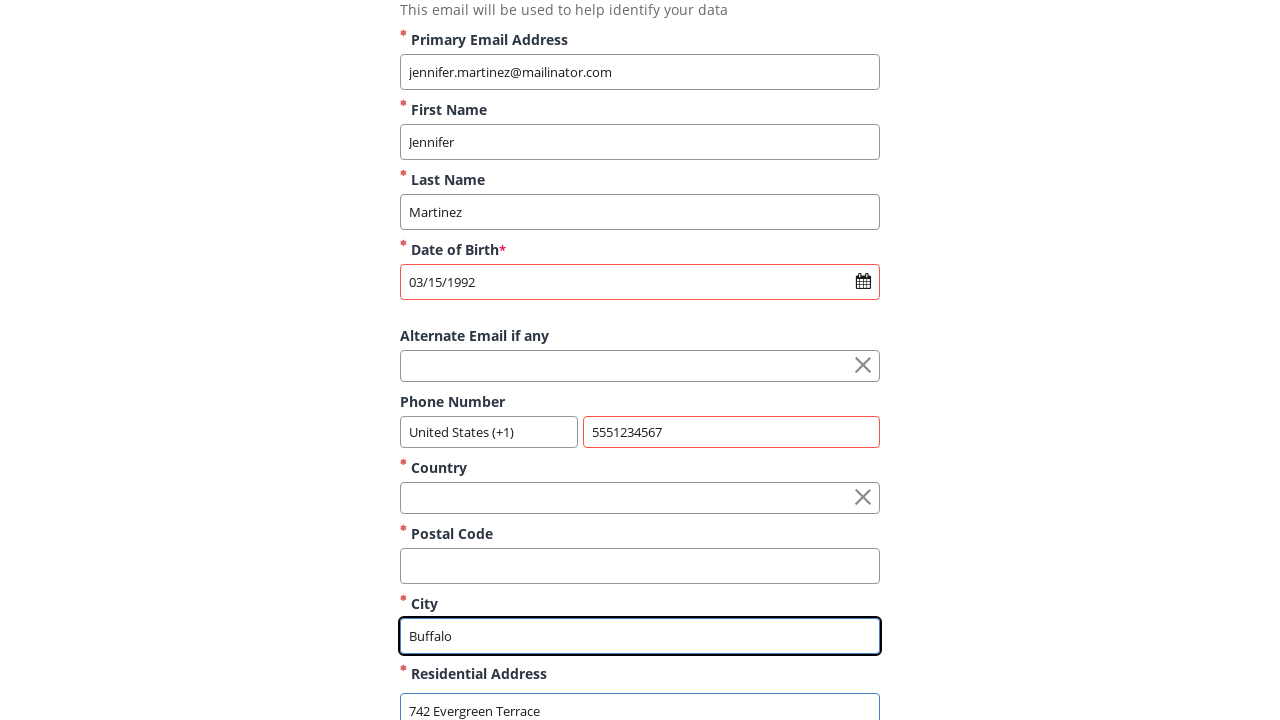

Filled postal code field with '14201' on input[id*='zip']
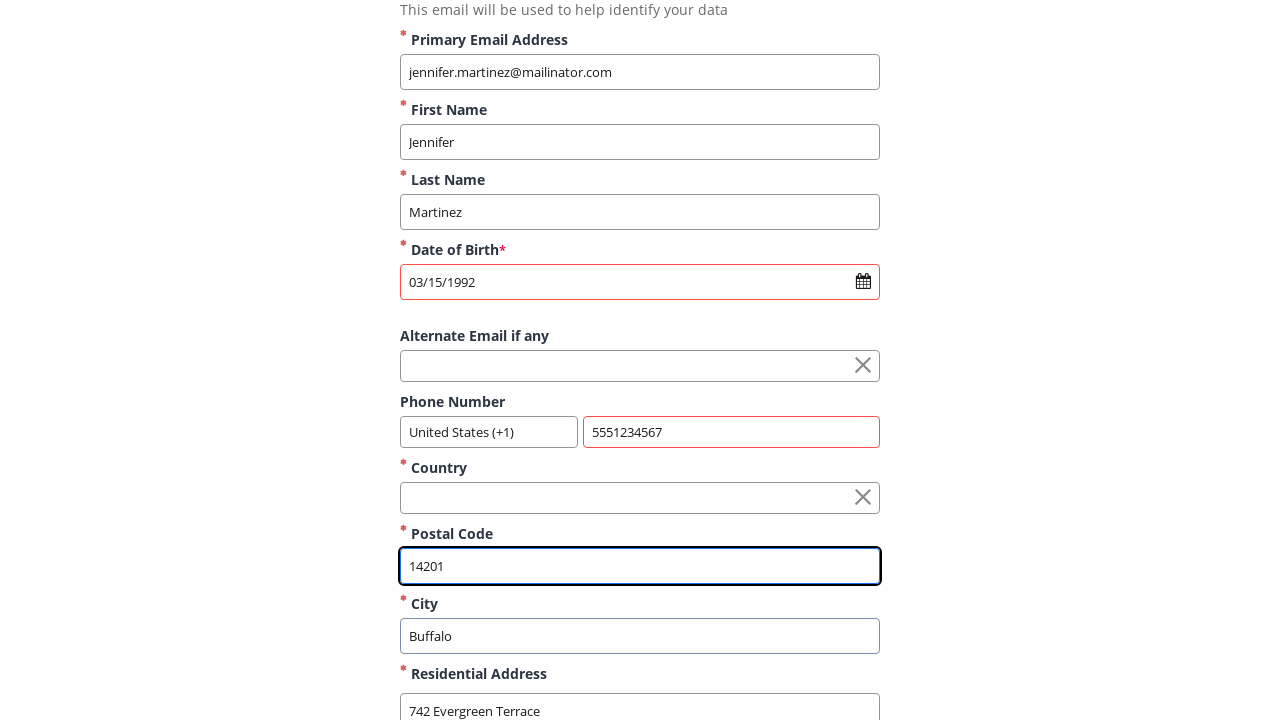

Clicked country dropdown field at (640, 498) on input[id*='country'] >> nth=0
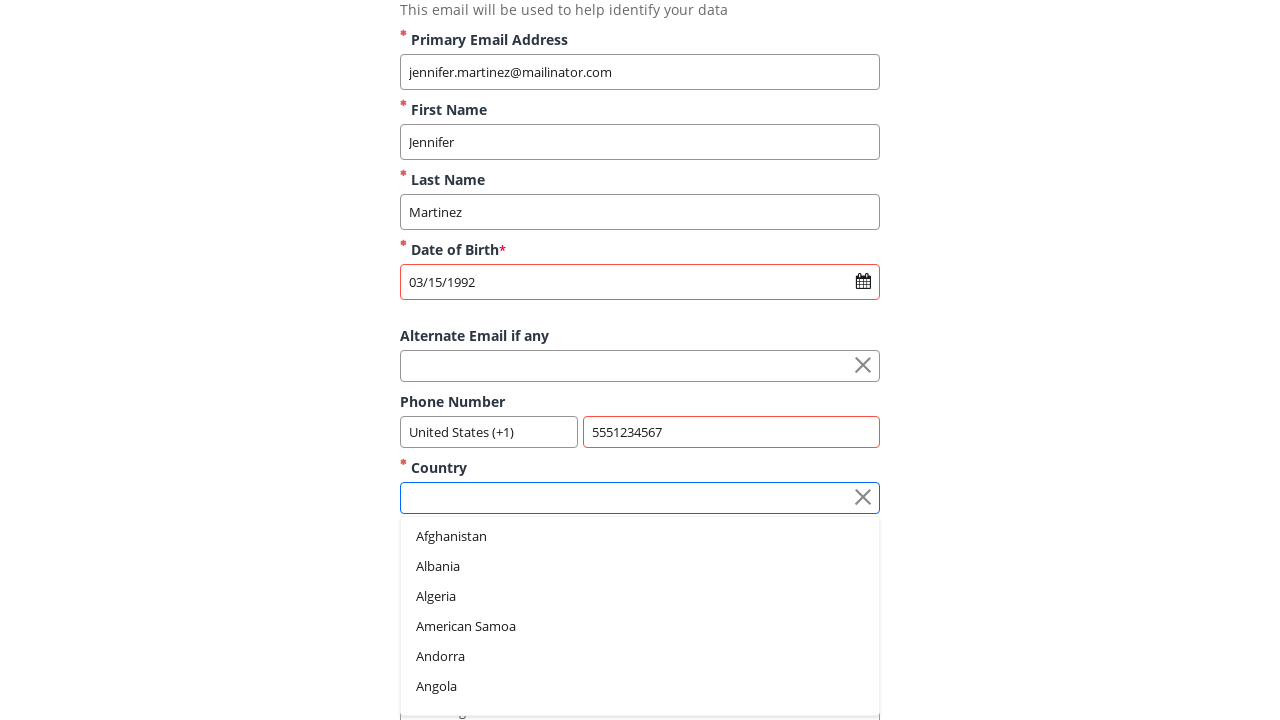

Waited for country dropdown to expand
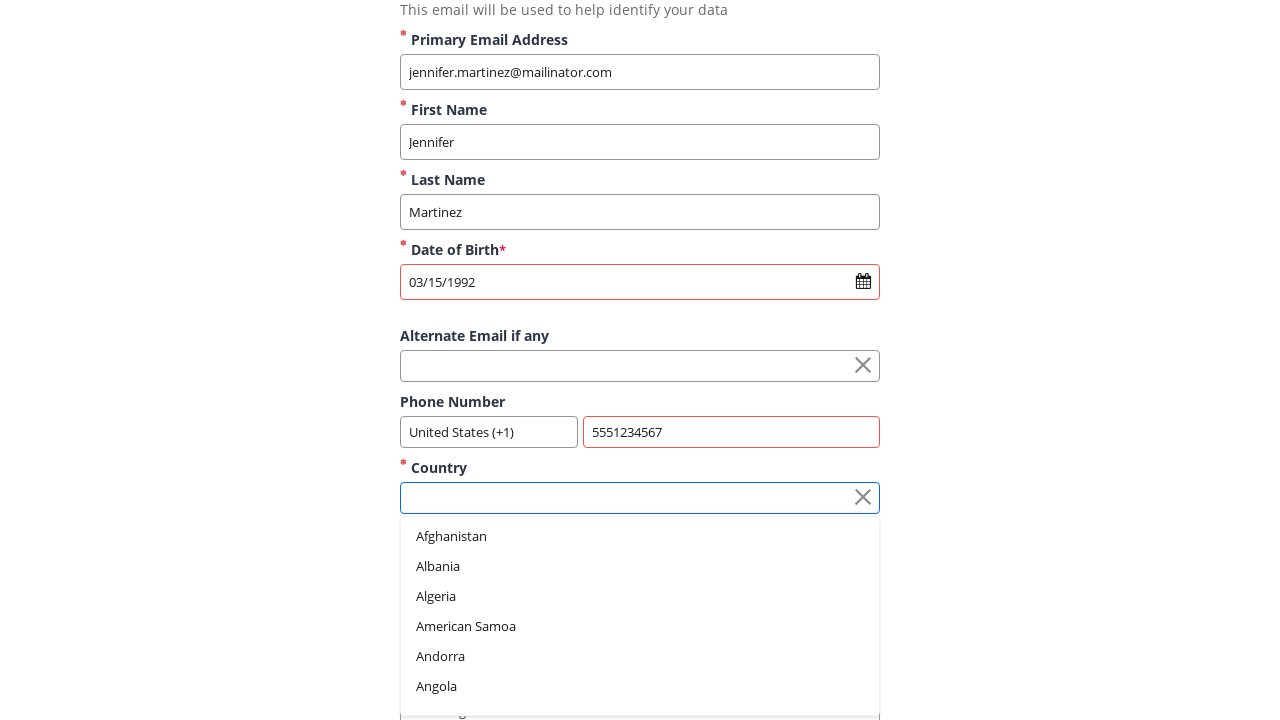

Selected 'United States' from country dropdown at (640, 616) on [role='option']:has-text('United States') >> nth=0
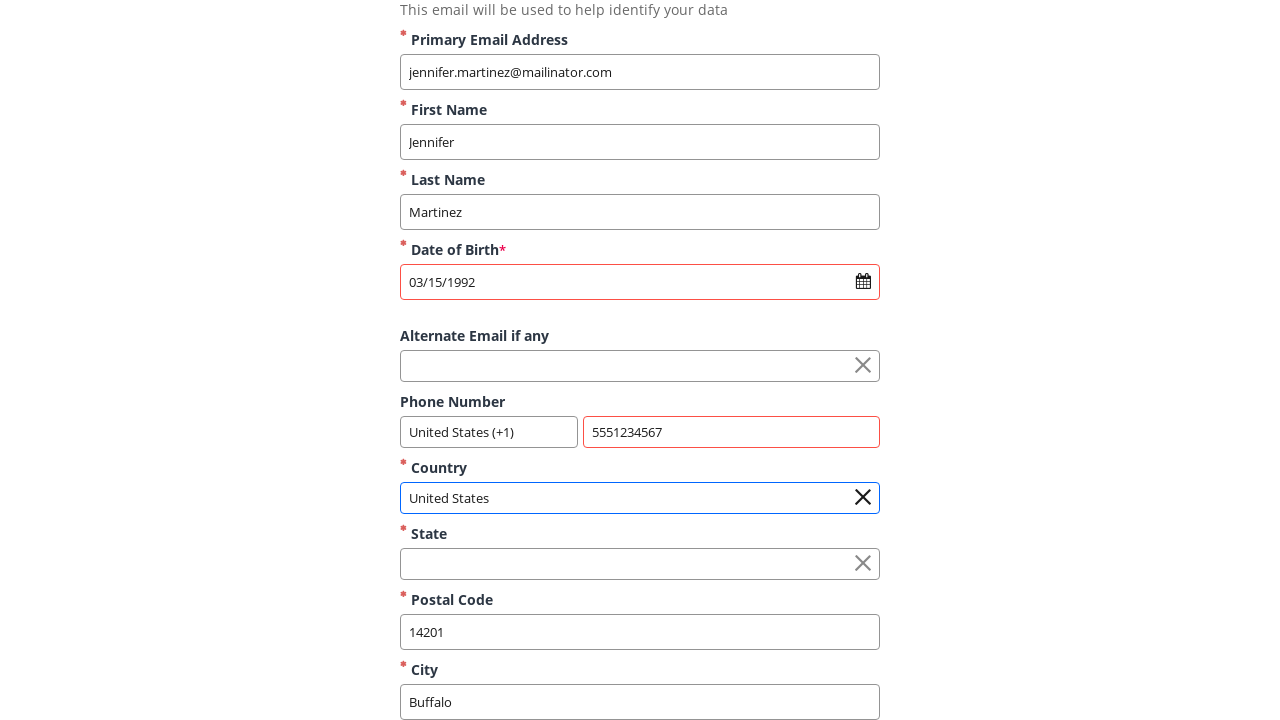

Waited after selecting country
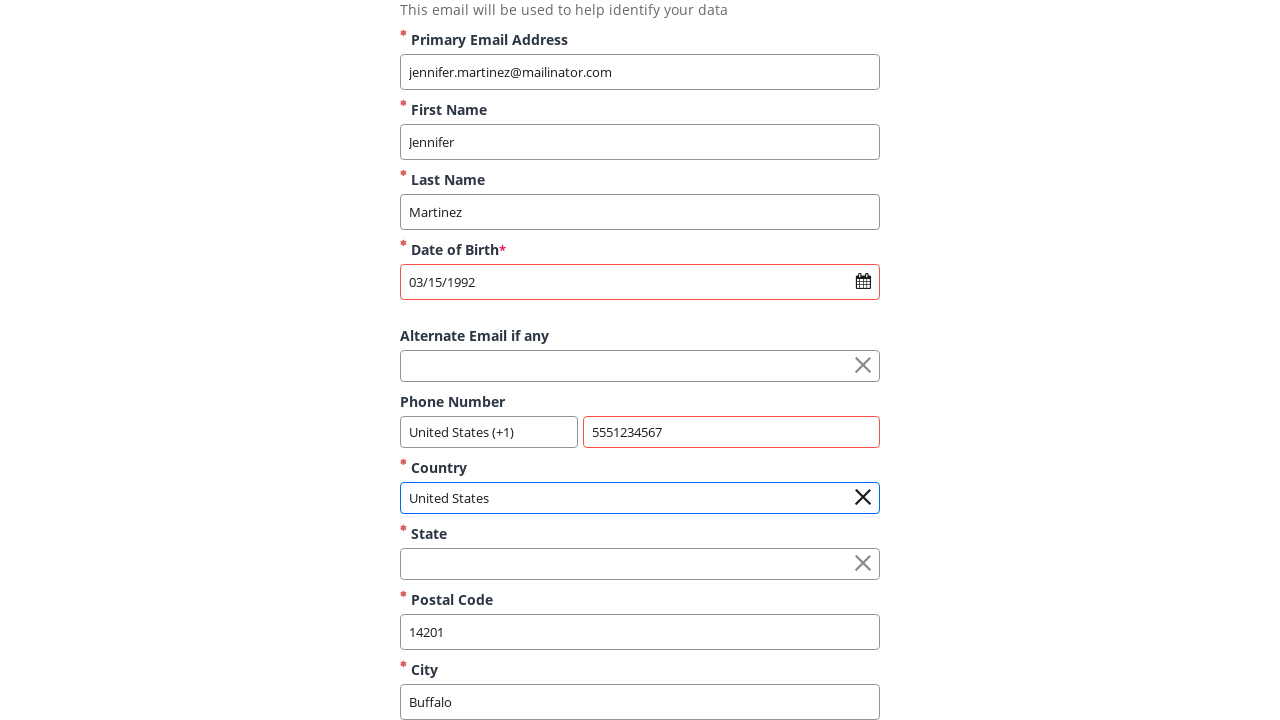

Clicked state/province field at (640, 564) on input[id*='state'] >> nth=0
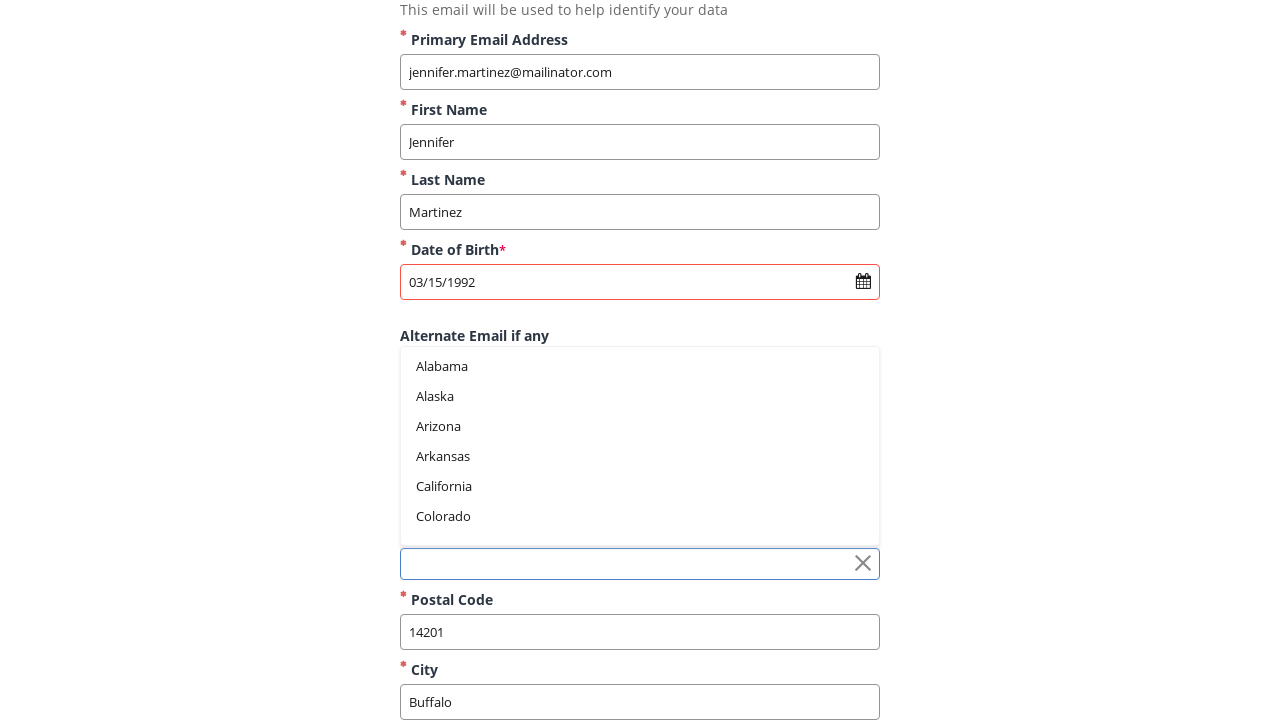

Waited for state field to activate
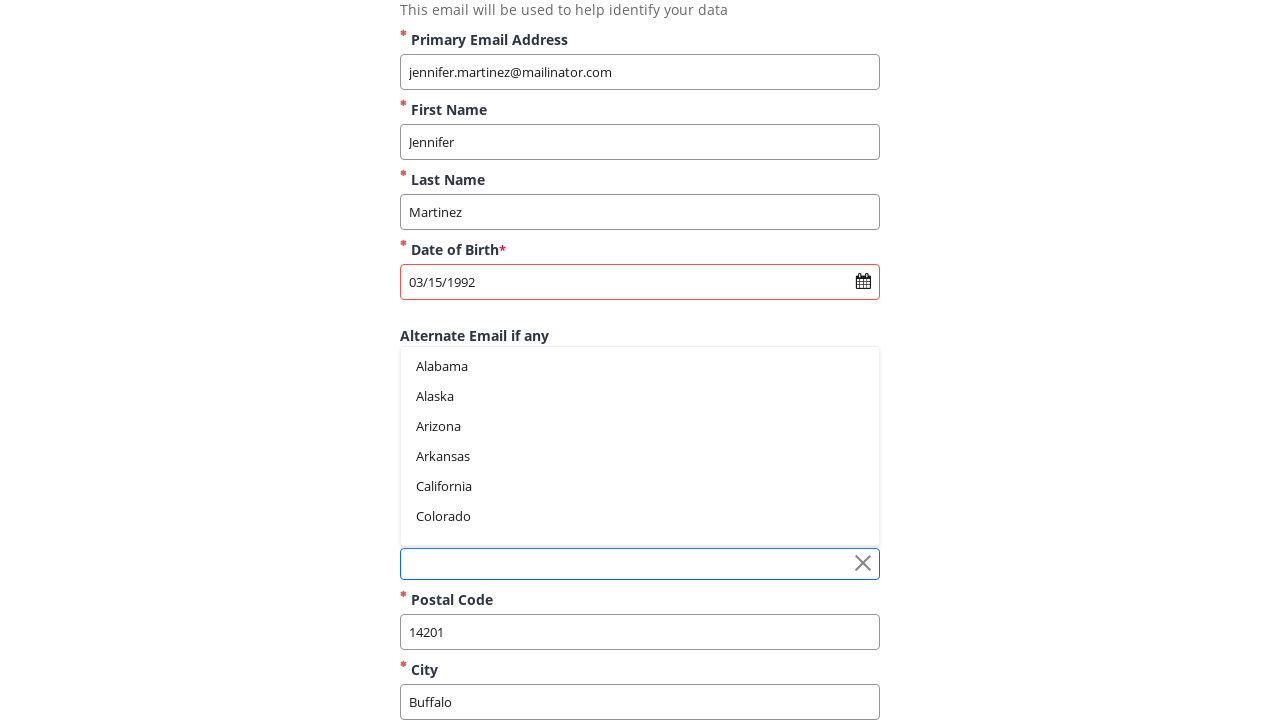

Cleared state field on input[id*='state'] >> nth=0
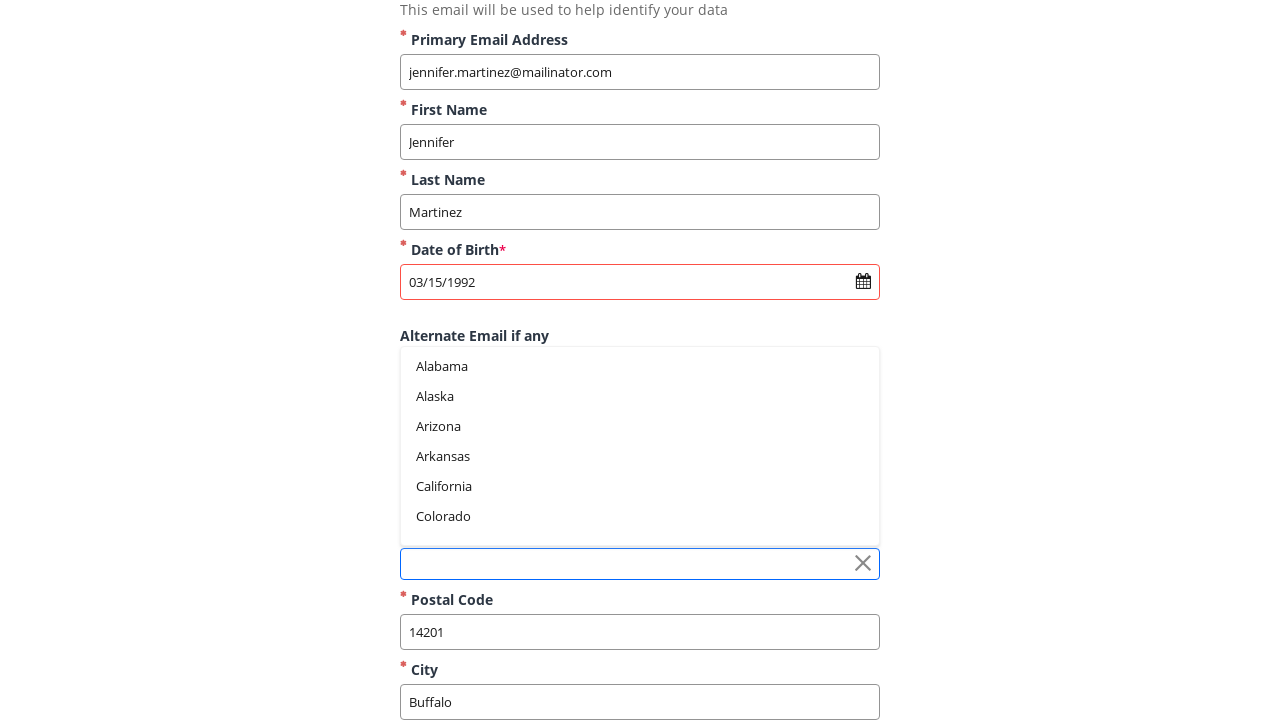

Typed 'New York' into state field on input[id*='state'] >> nth=0
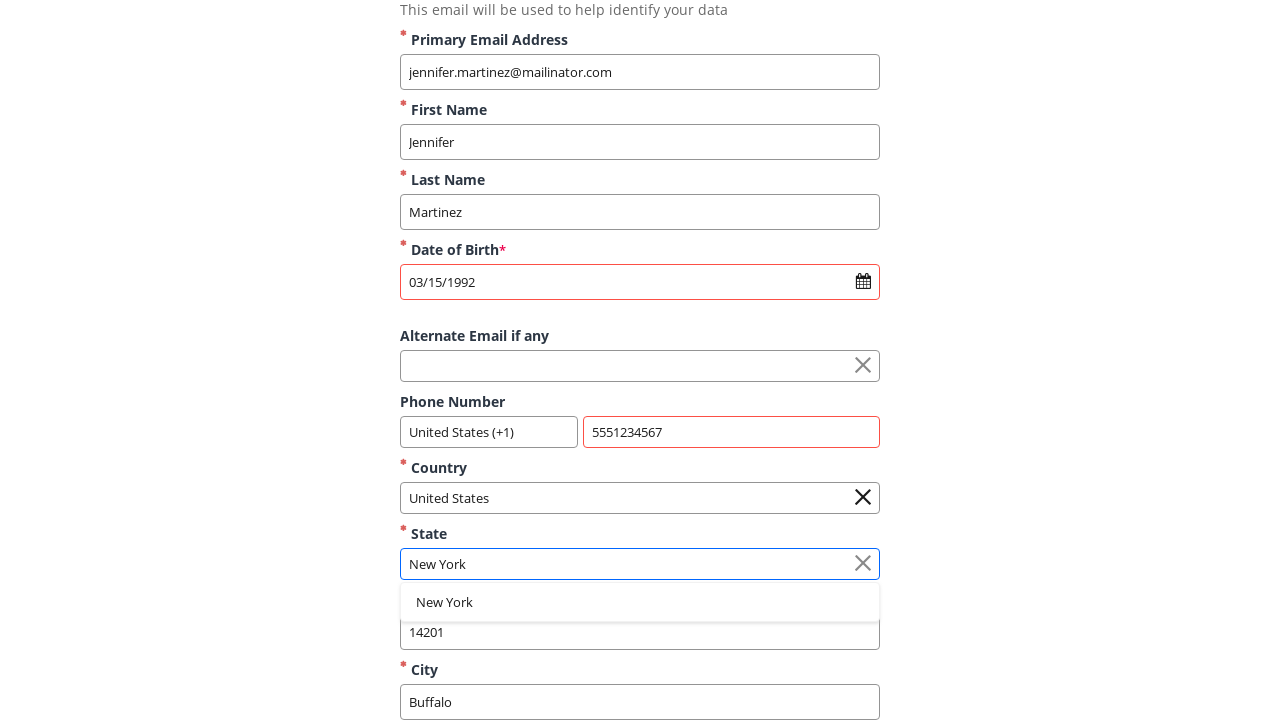

Waited for state input to complete
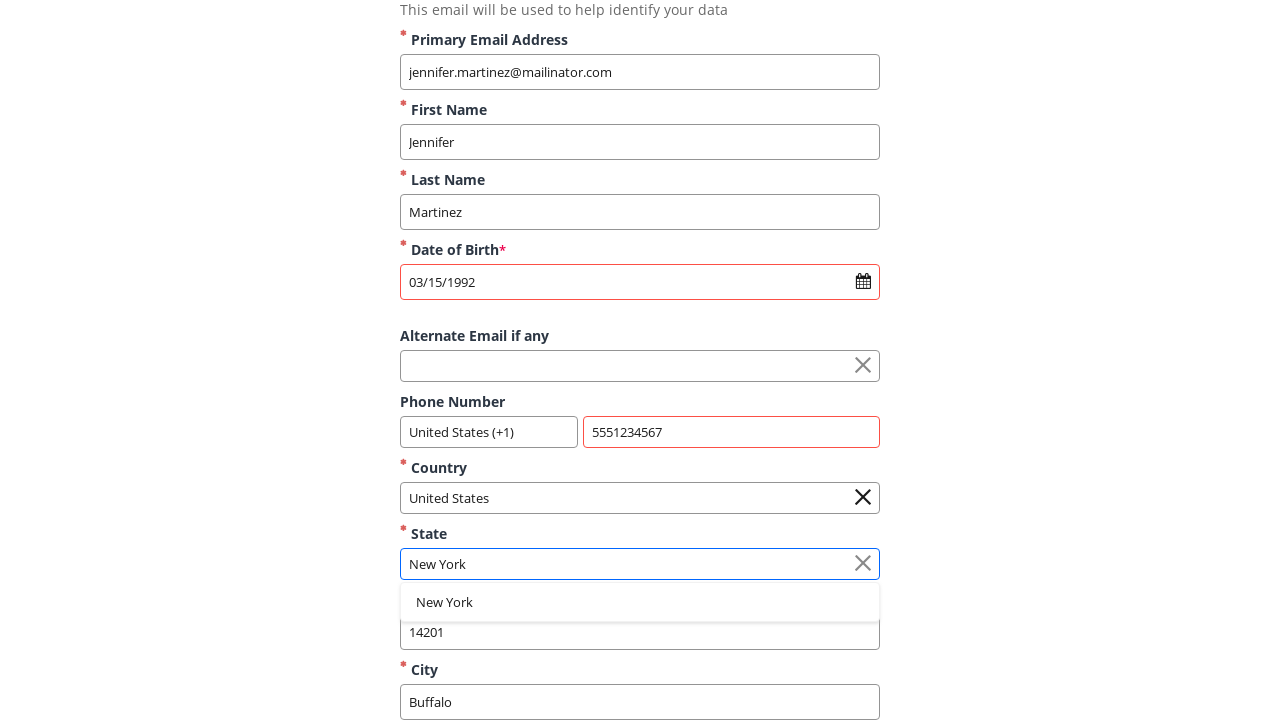

Pressed Enter to confirm state selection on input[id*='state'] >> nth=0
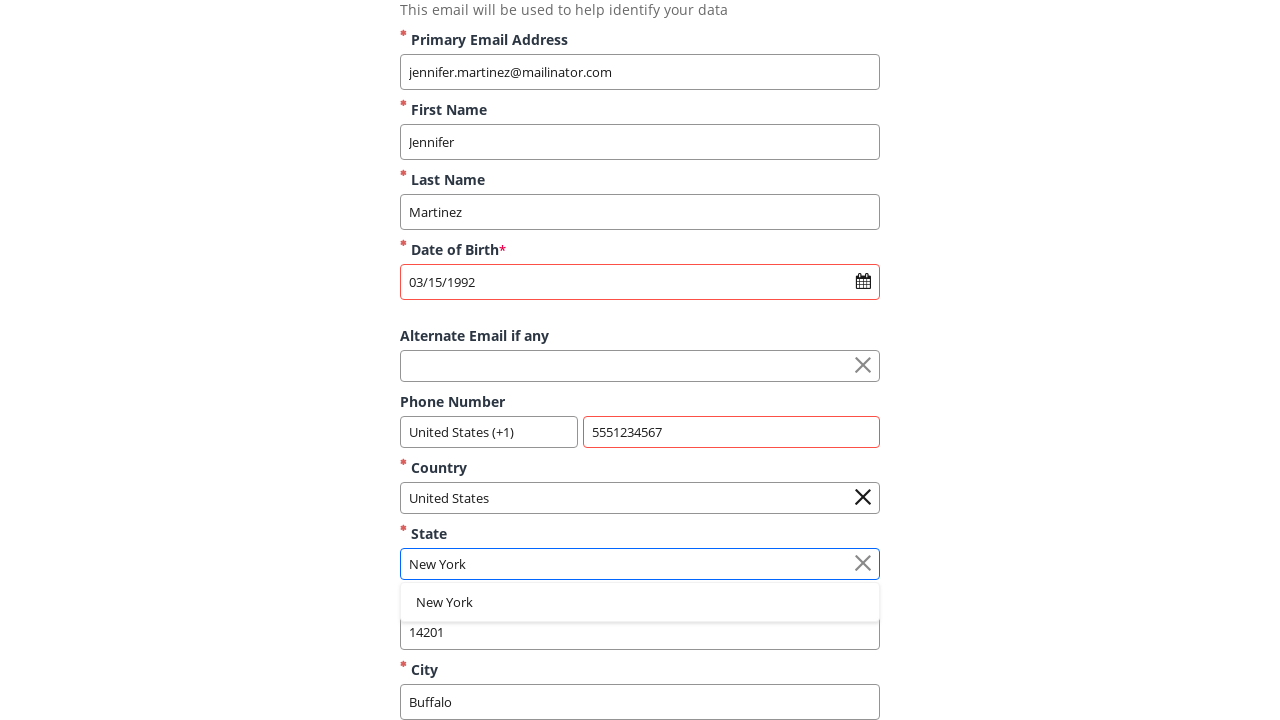

Waited after confirming state
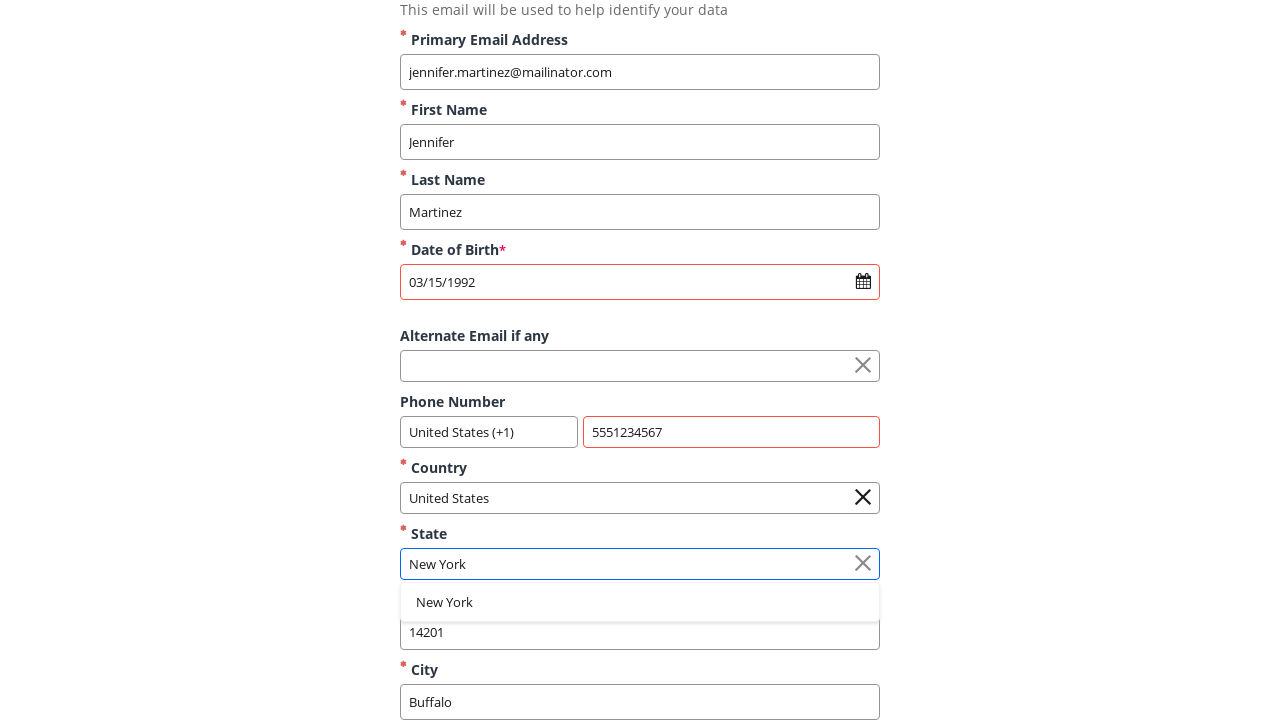

Checked acknowledgment checkbox at (479, 472) on text=I acknowledge
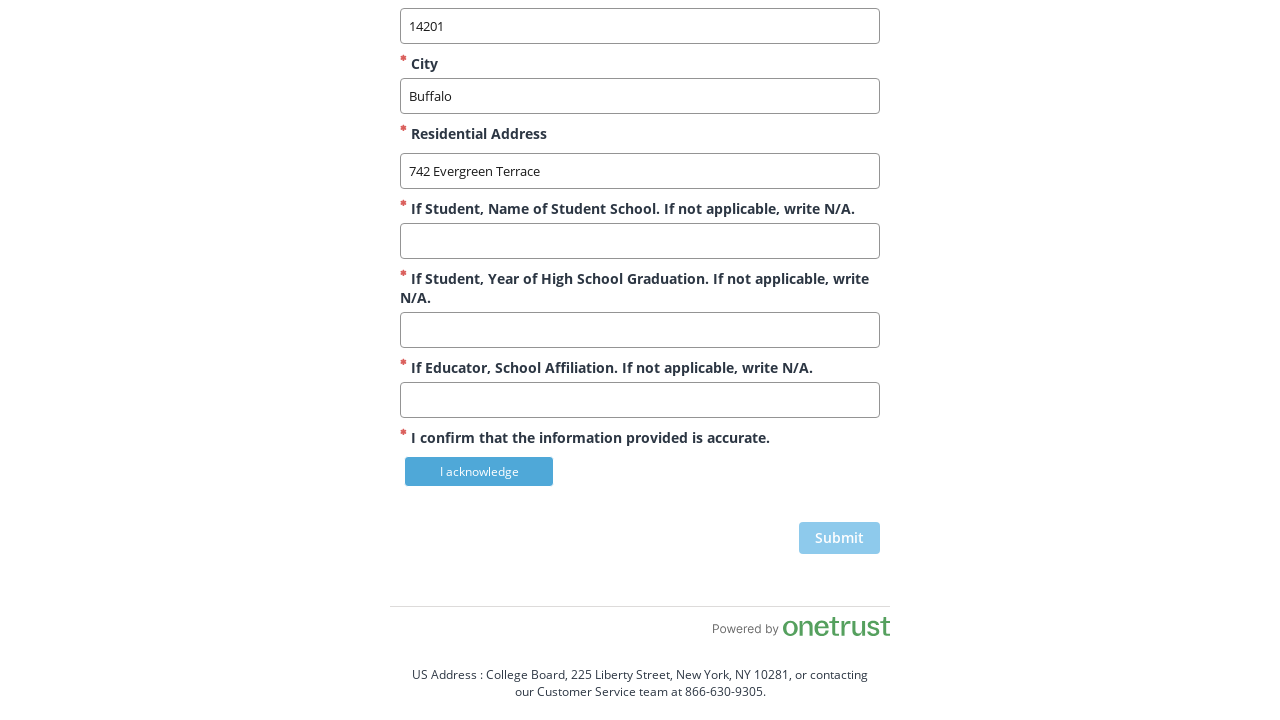

Waited after checking acknowledgment
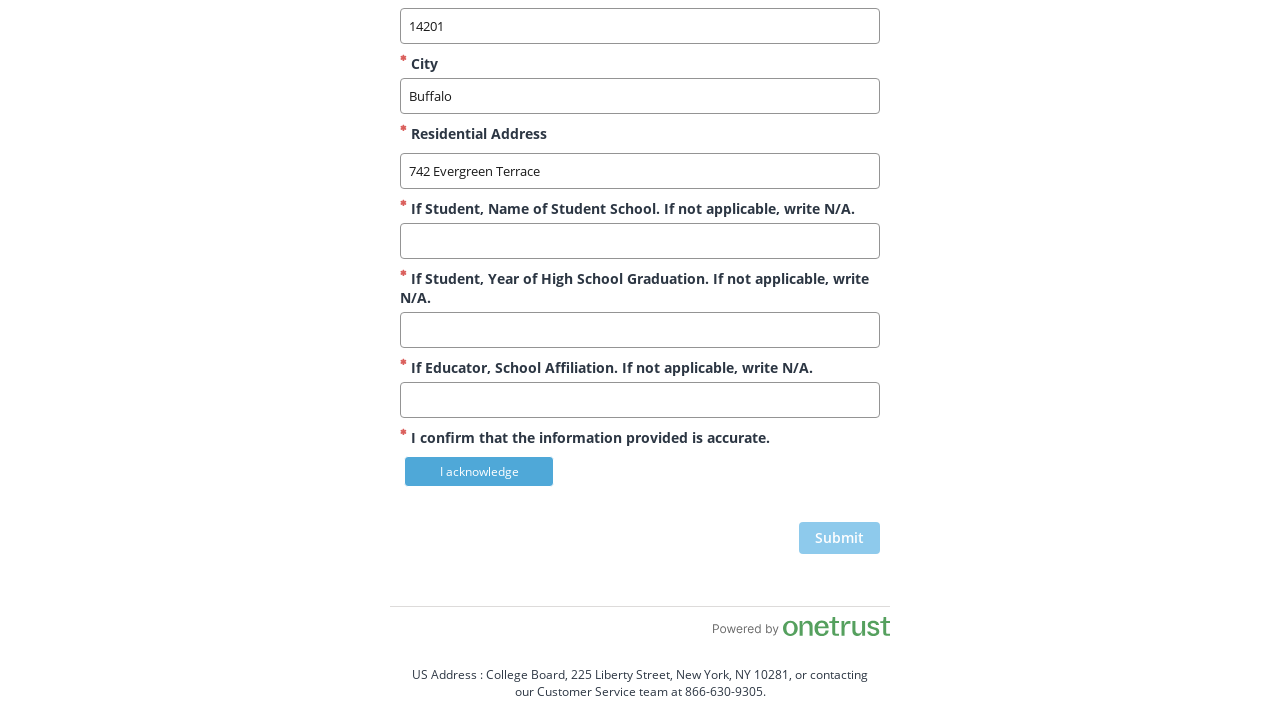

Waited for any captcha or verification elements to load
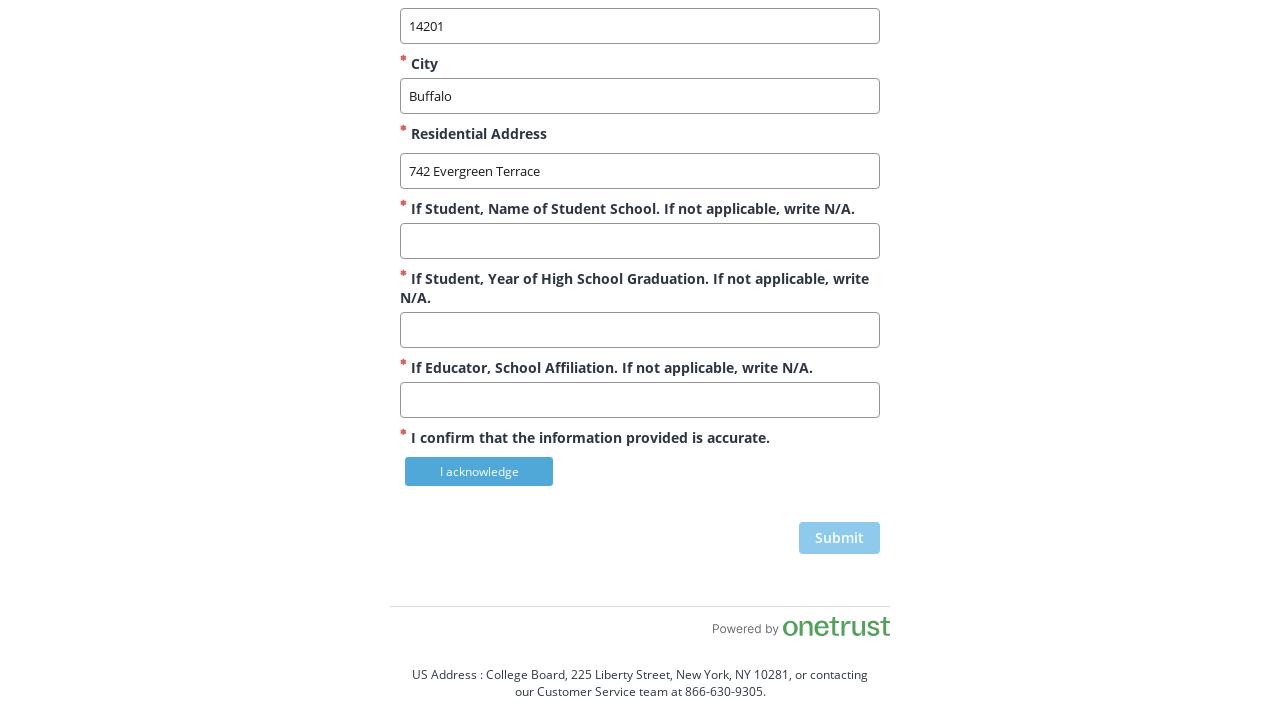

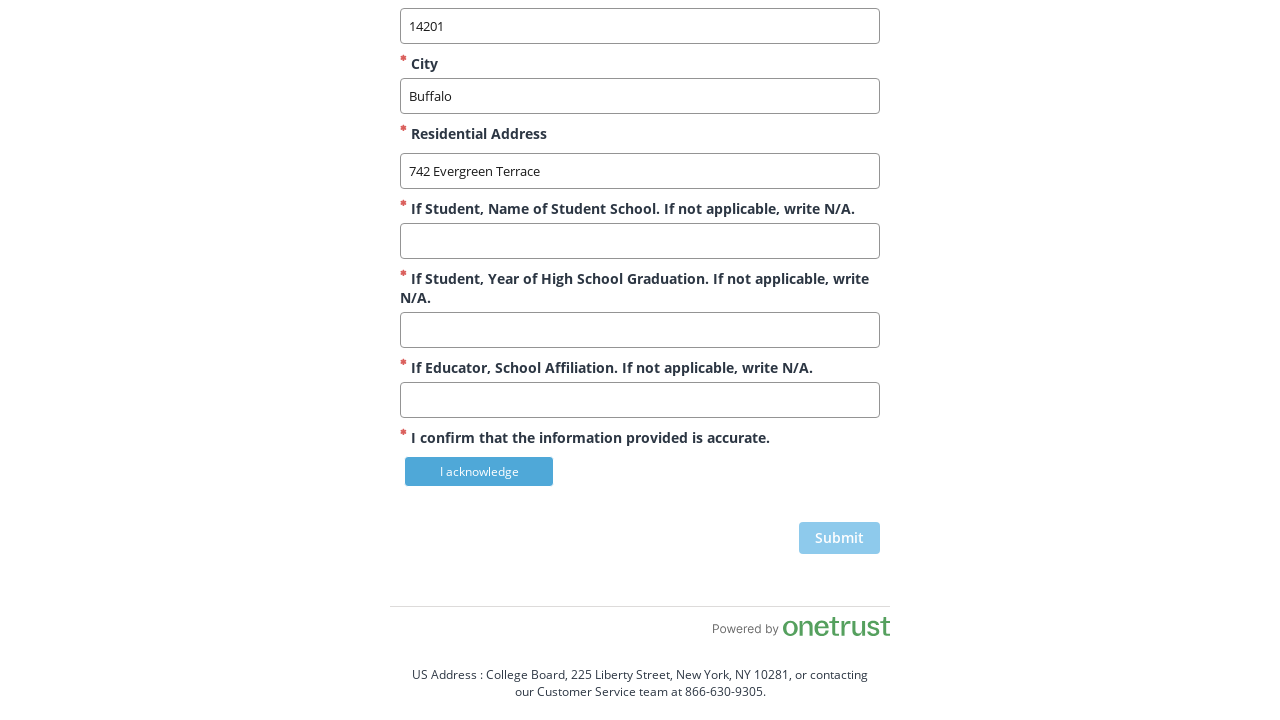